Tests dropdown functionality on a practice page by interacting with simple dropdown and state dropdown elements

Starting URL: https://practice.cydeo.com/dropdown

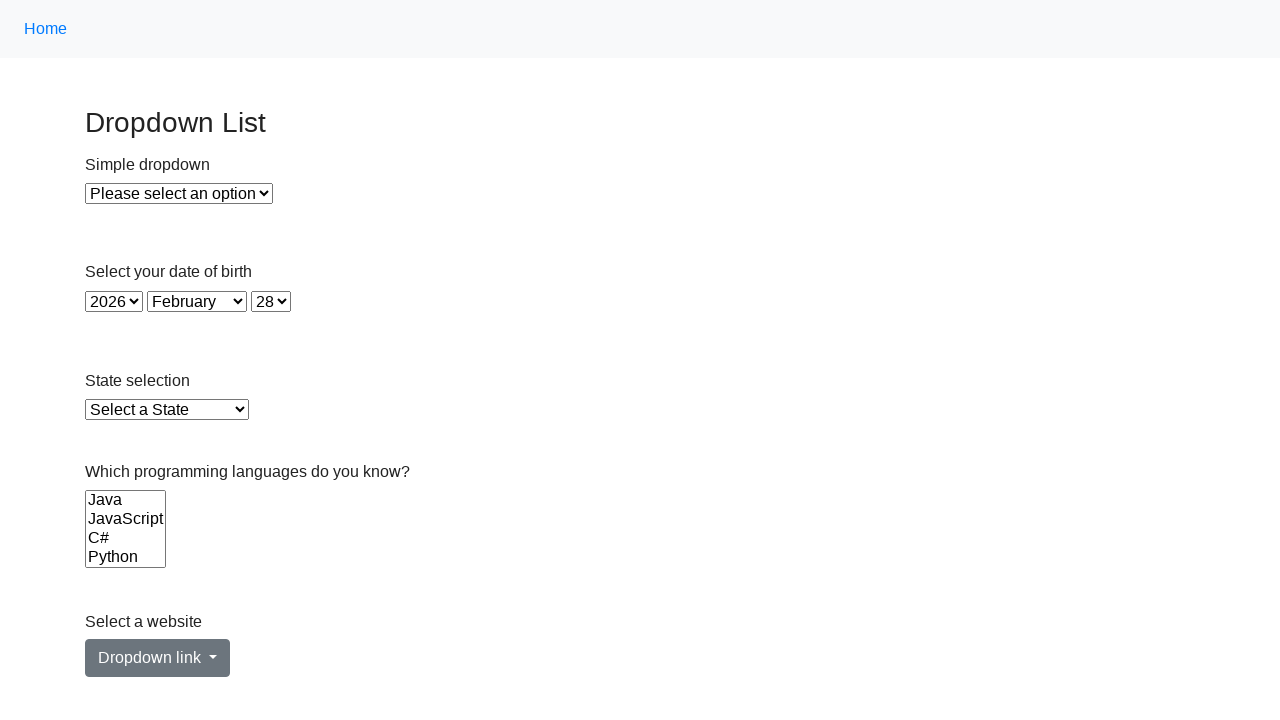

Waited for simple dropdown selector to be available
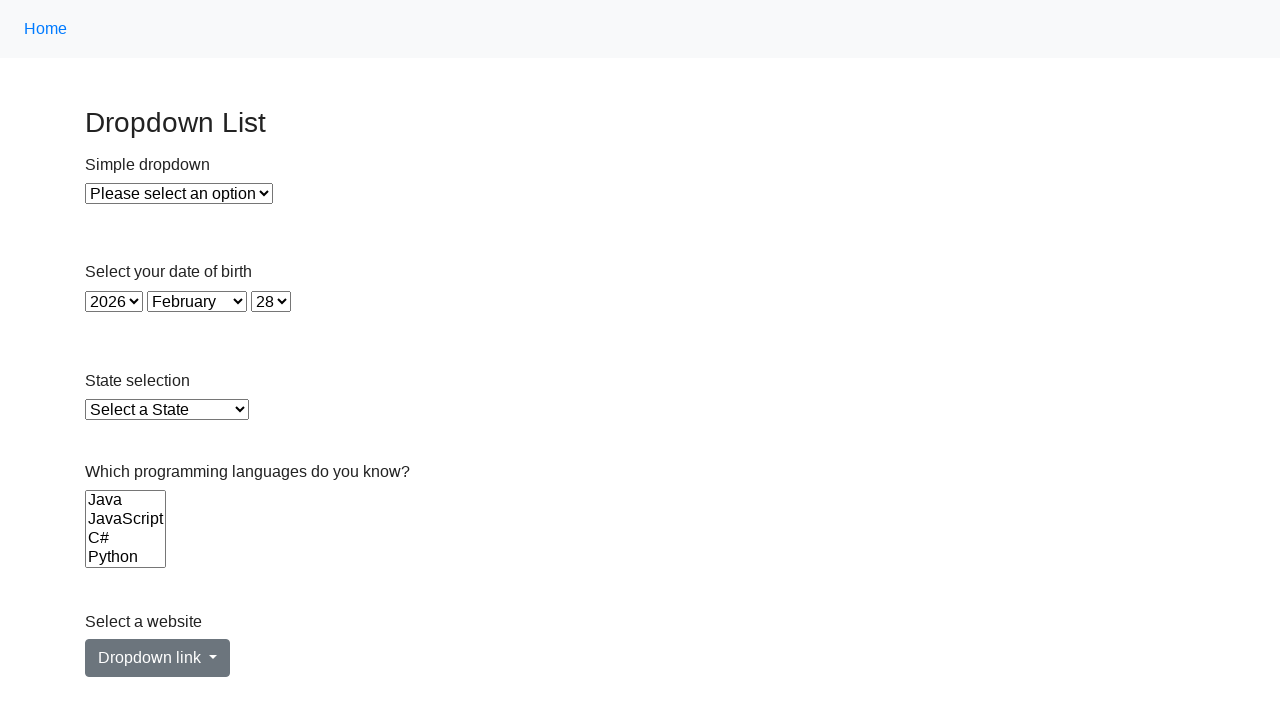

Located the simple dropdown element
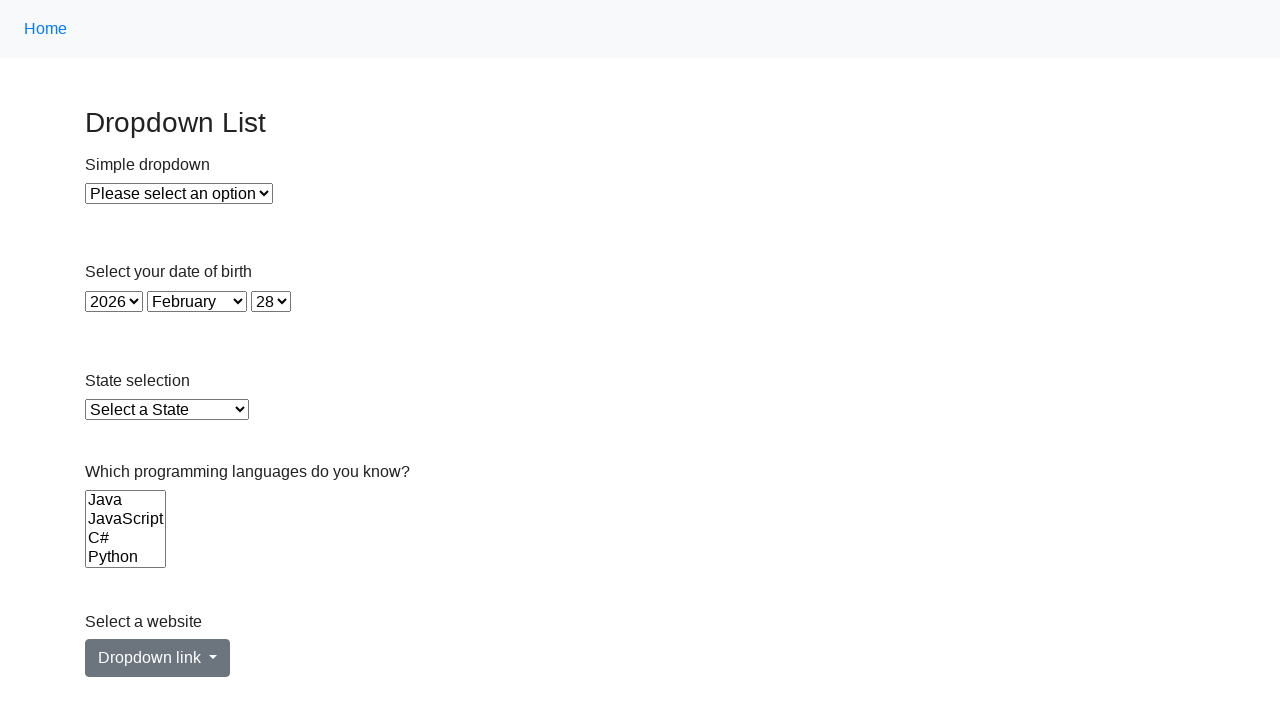

Retrieved currently selected option from simple dropdown: Please select an option
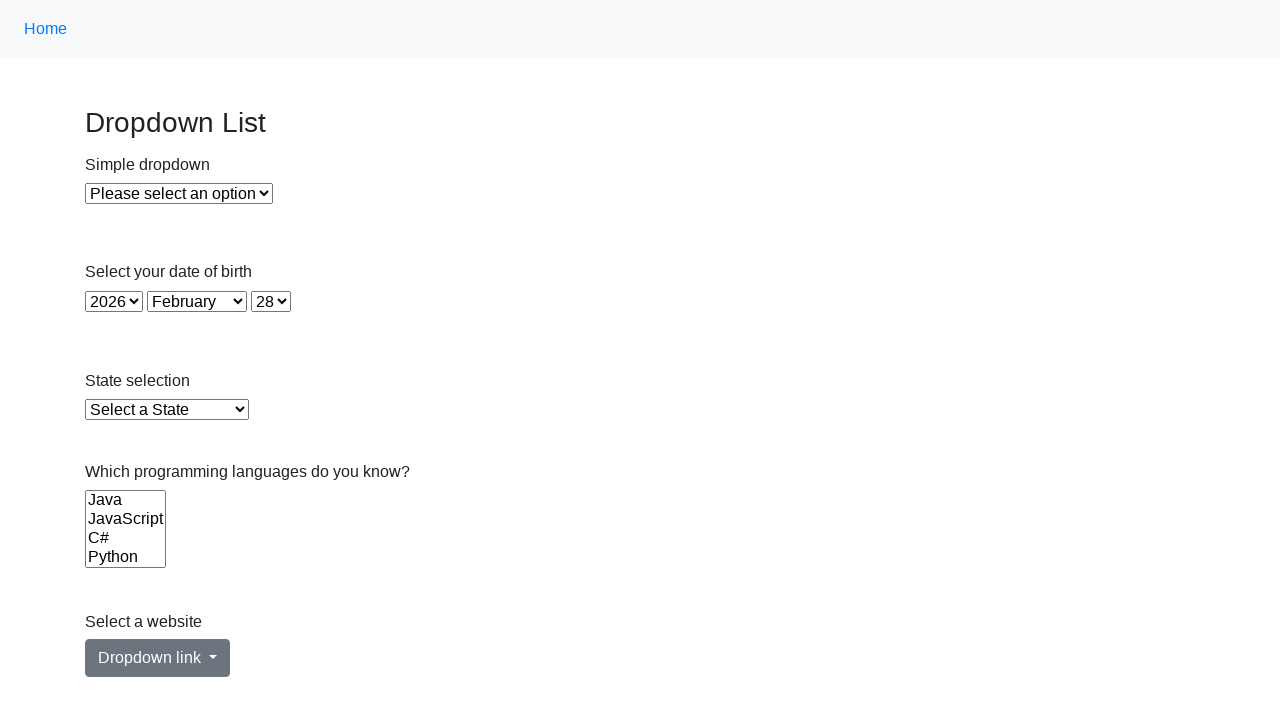

Located the state dropdown element
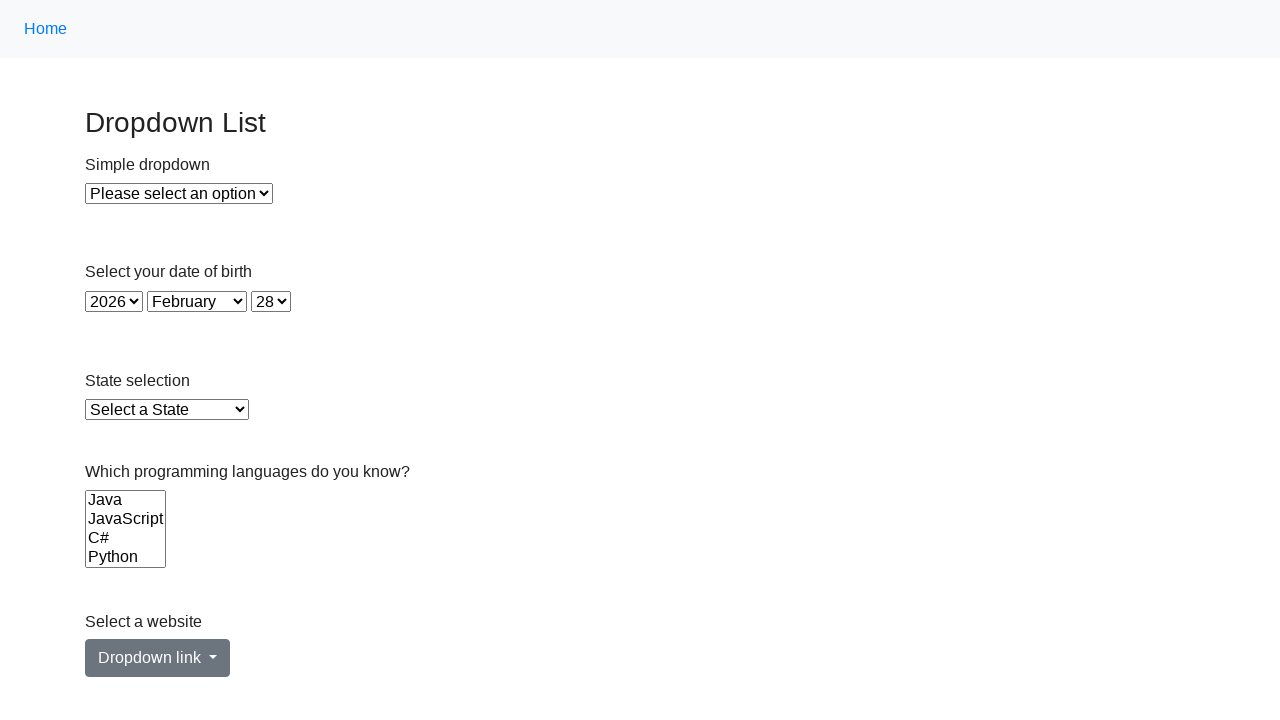

Selected 'Texas' from the state dropdown on select#state
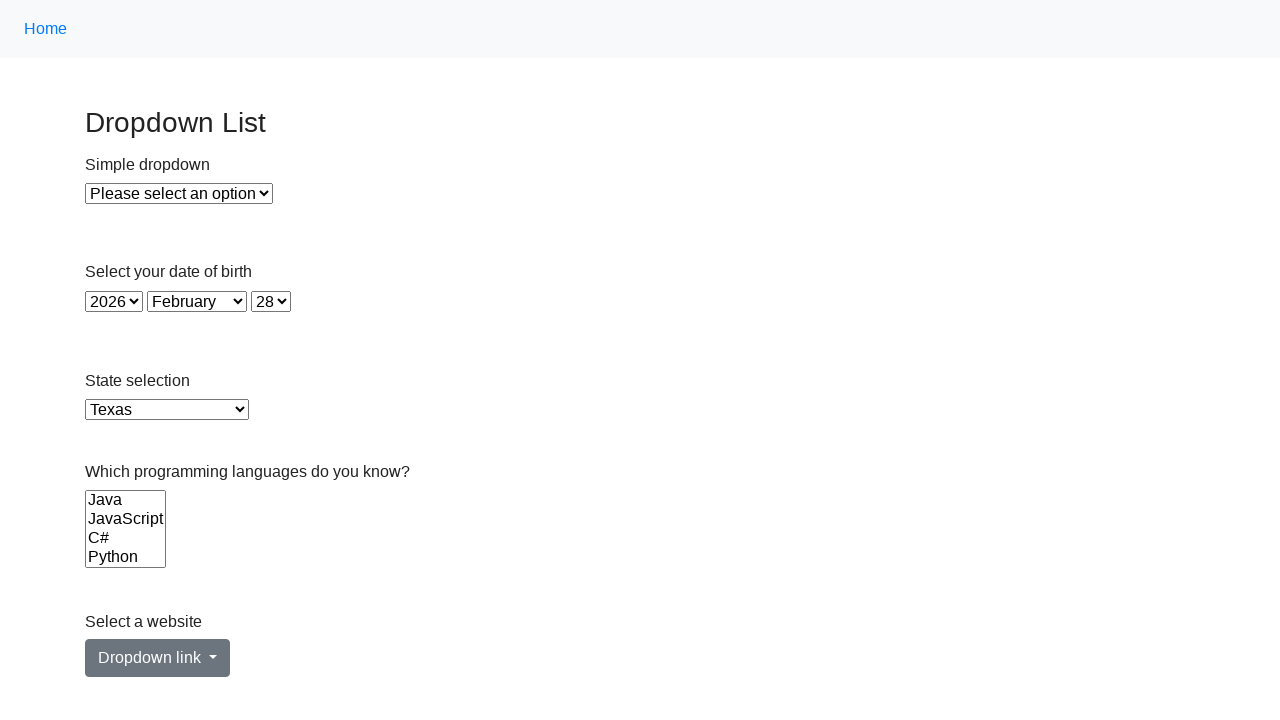

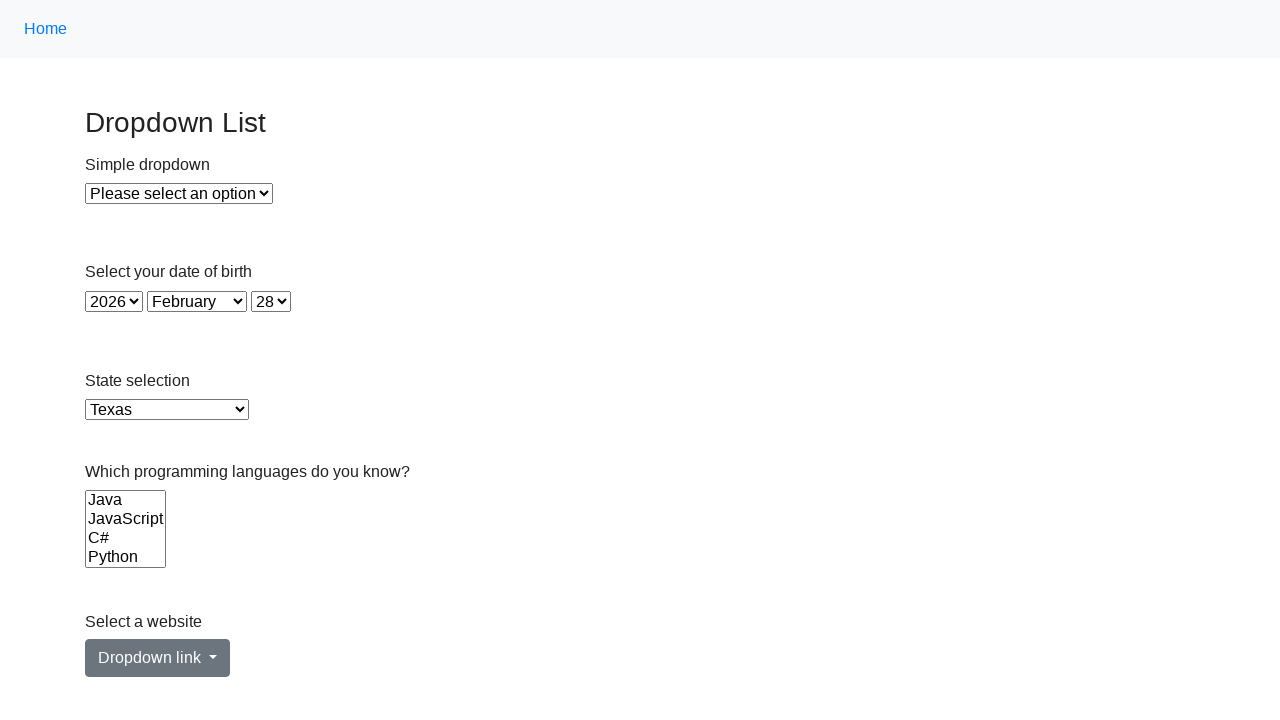